Navigates to a simple form page and locates the submit button element

Starting URL: http://suninjuly.github.io/simple_form_find_task.html

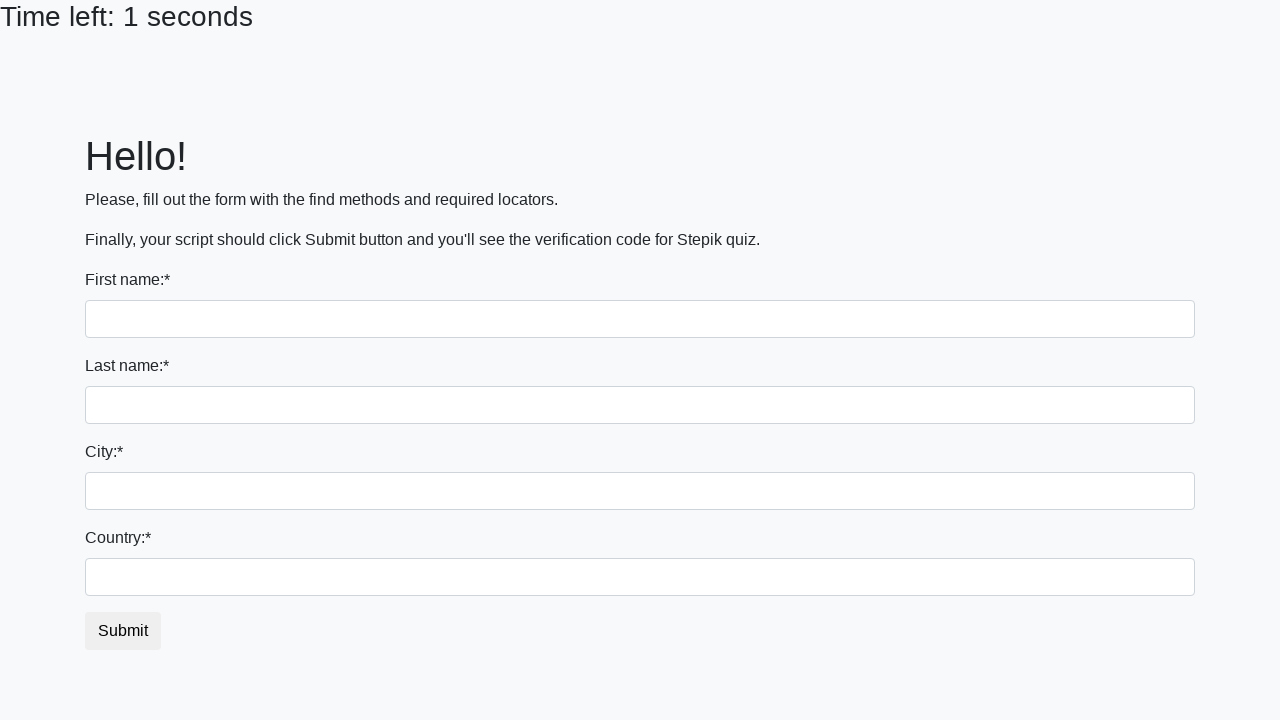

Waited for submit button element to be available
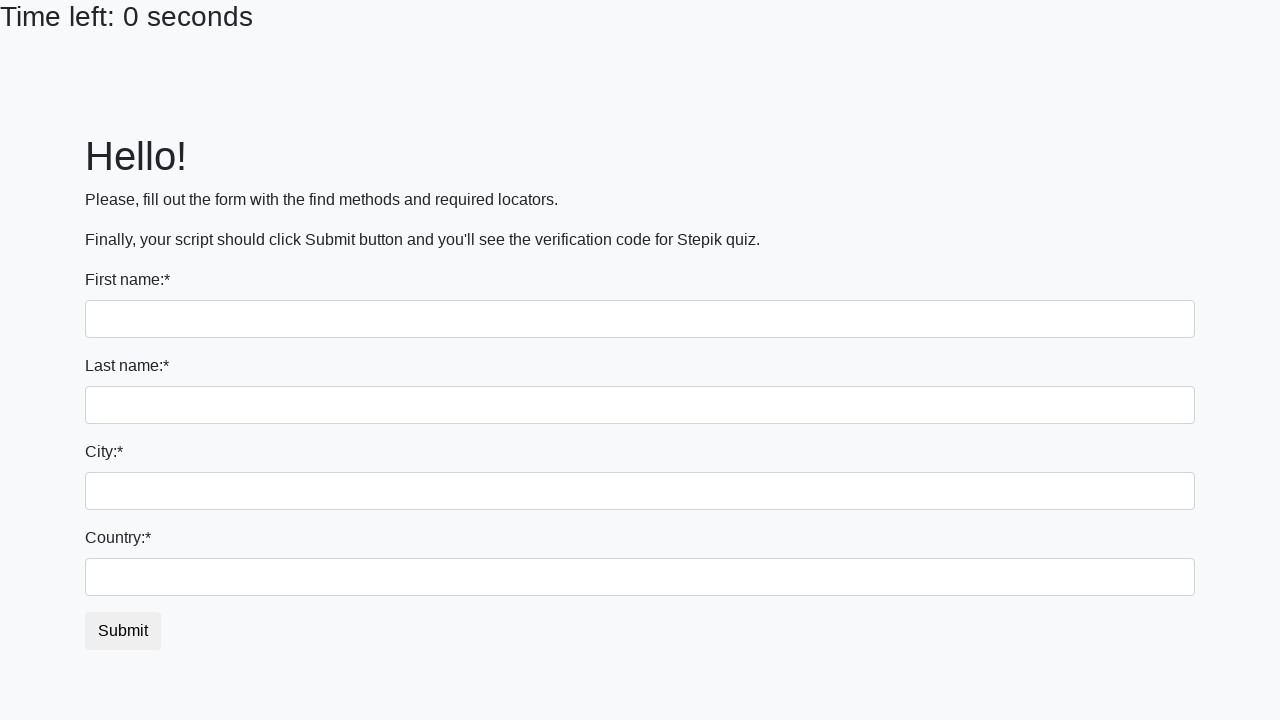

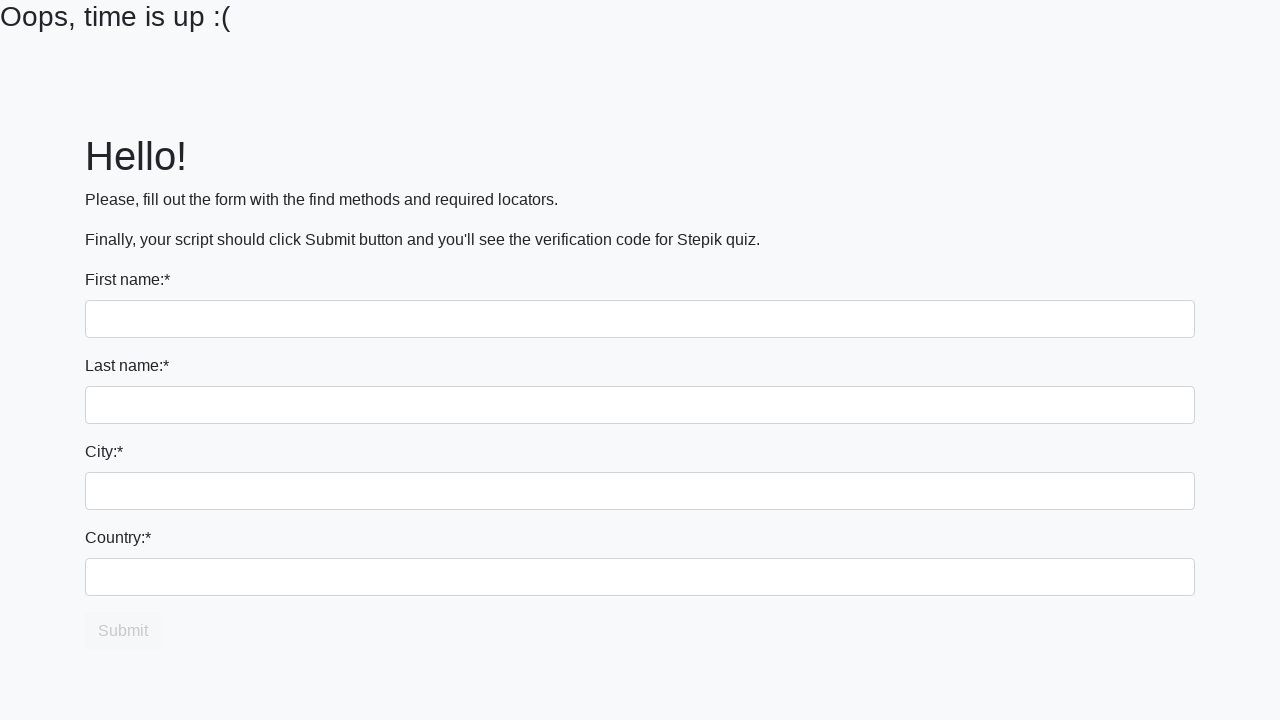